Tests that edits are cancelled when pressing Escape key

Starting URL: https://demo.playwright.dev/todomvc

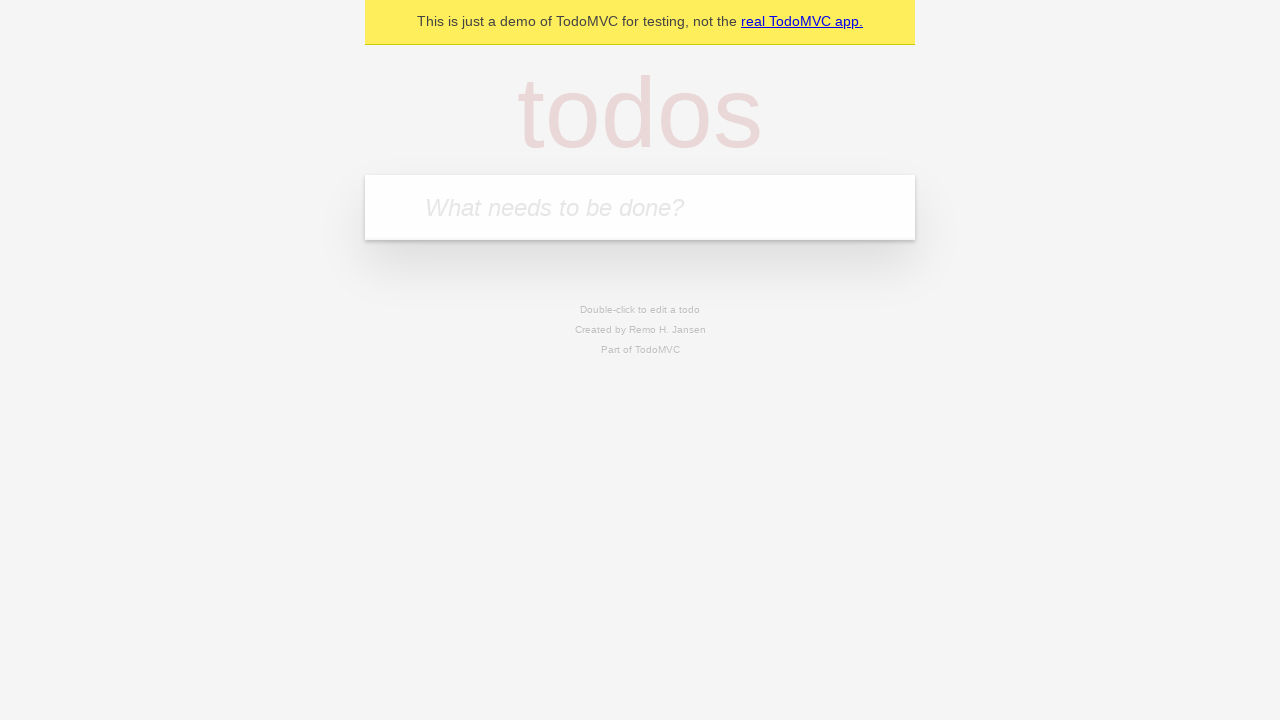

Filled input field with first todo 'buy some cheese' on internal:attr=[placeholder="What needs to be done?"i]
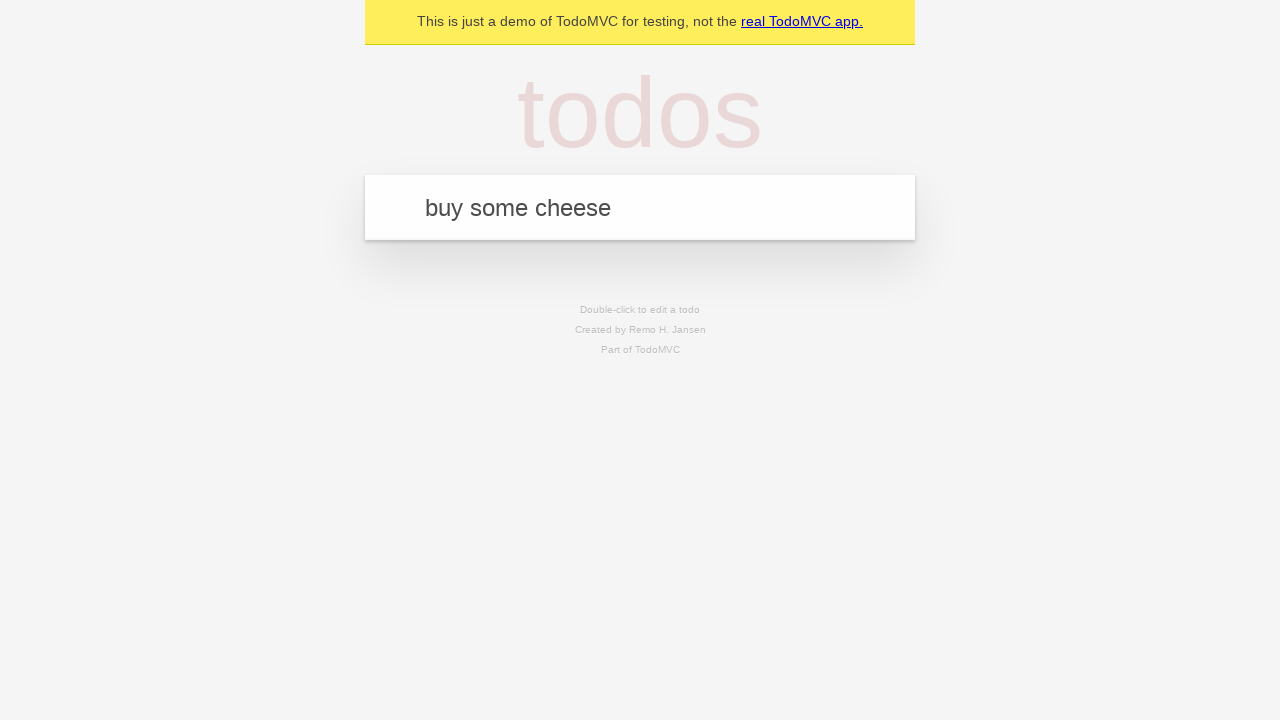

Pressed Enter to create first todo on internal:attr=[placeholder="What needs to be done?"i]
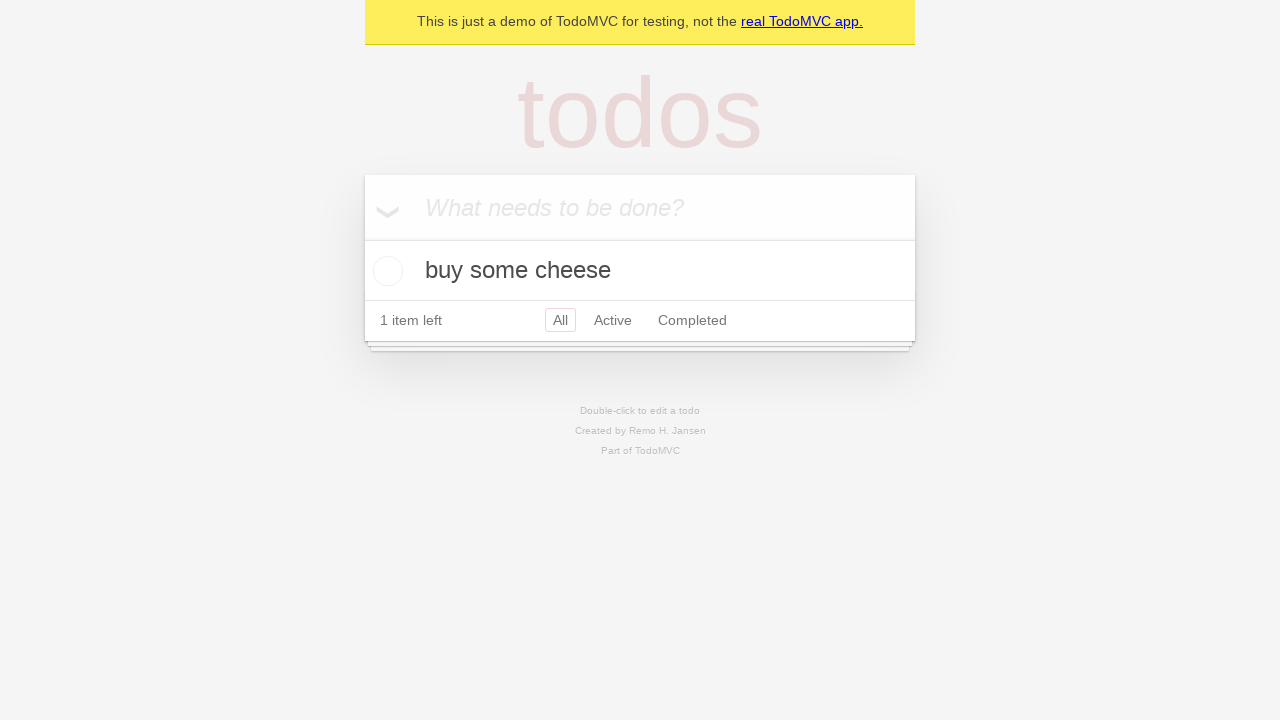

Filled input field with second todo 'feed the cat' on internal:attr=[placeholder="What needs to be done?"i]
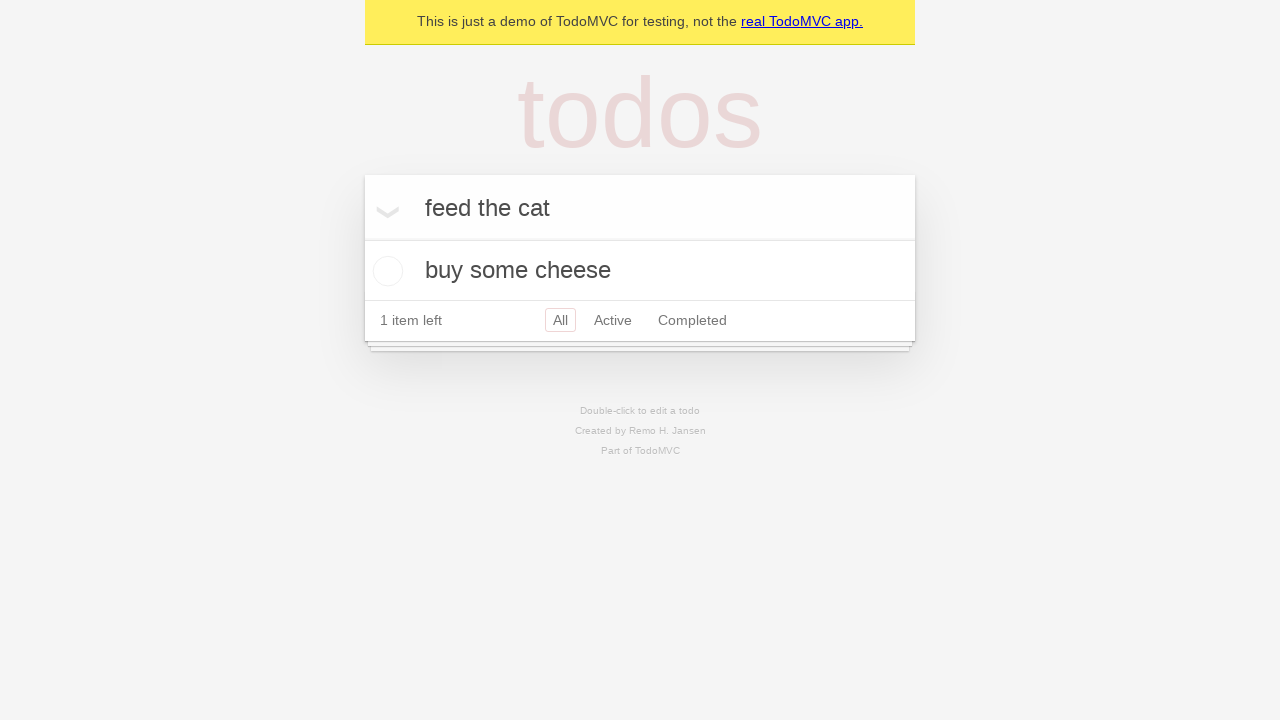

Pressed Enter to create second todo on internal:attr=[placeholder="What needs to be done?"i]
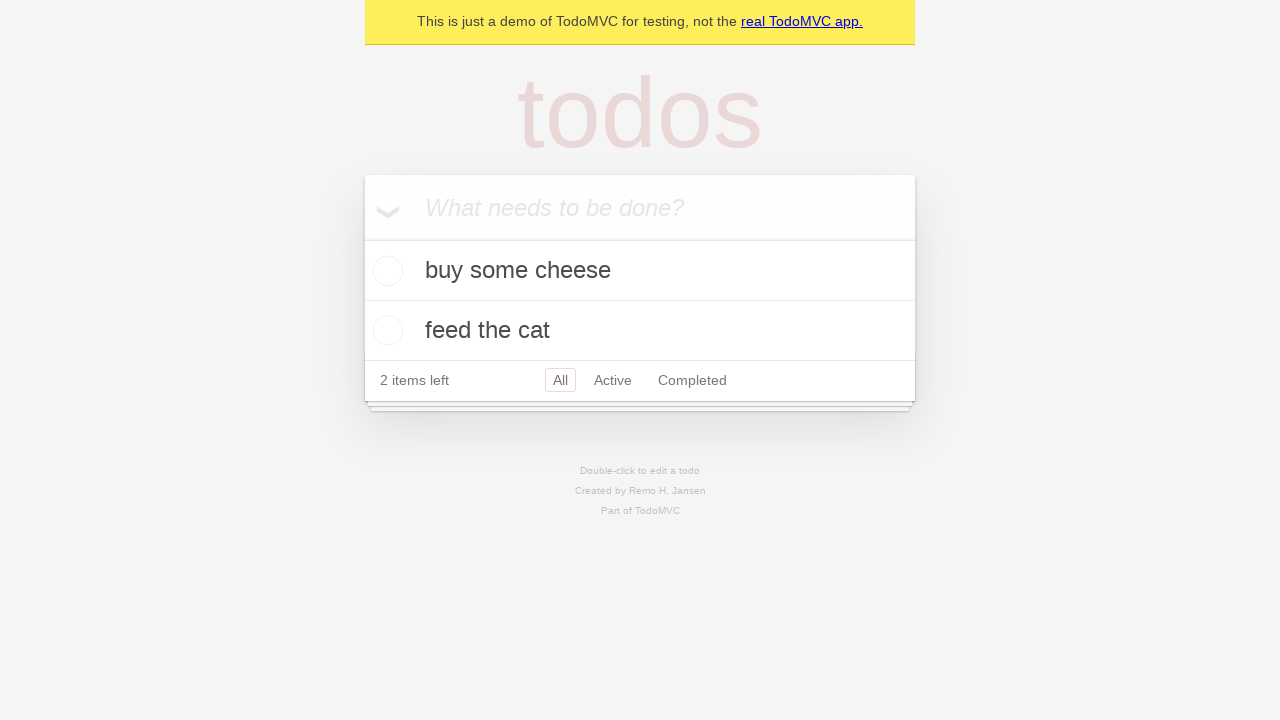

Filled input field with third todo 'book a doctors appointment' on internal:attr=[placeholder="What needs to be done?"i]
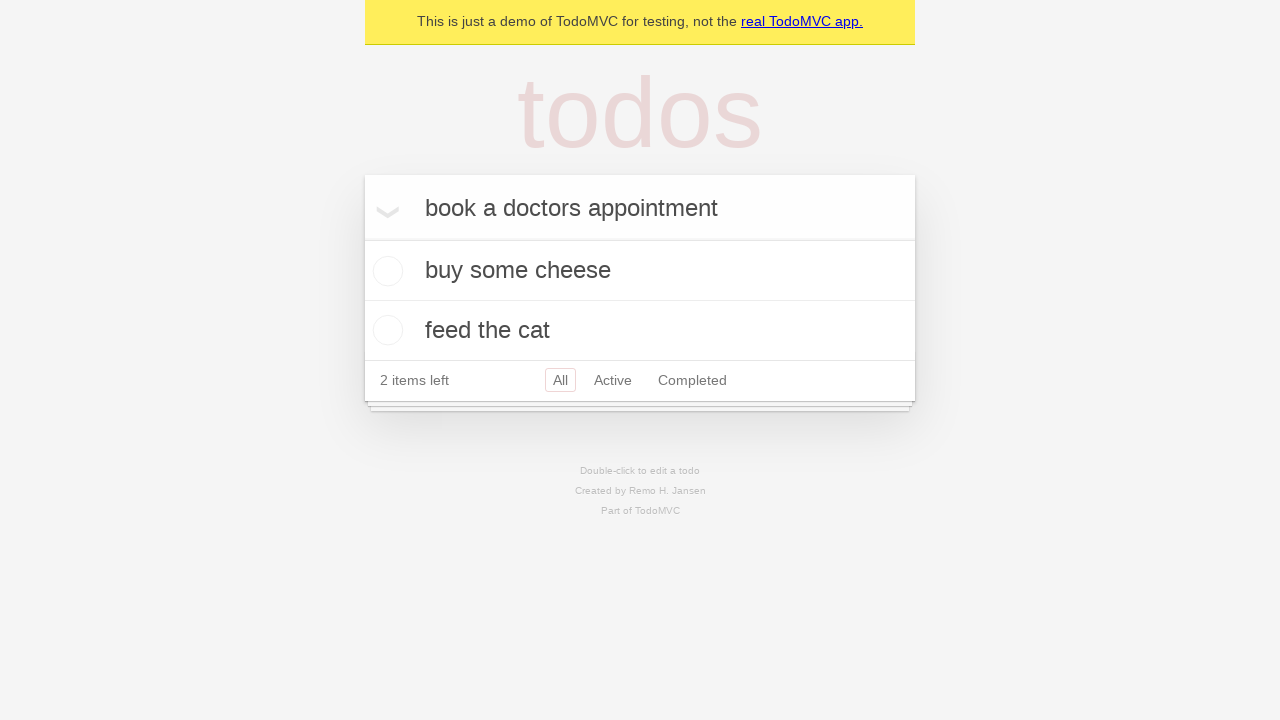

Pressed Enter to create third todo on internal:attr=[placeholder="What needs to be done?"i]
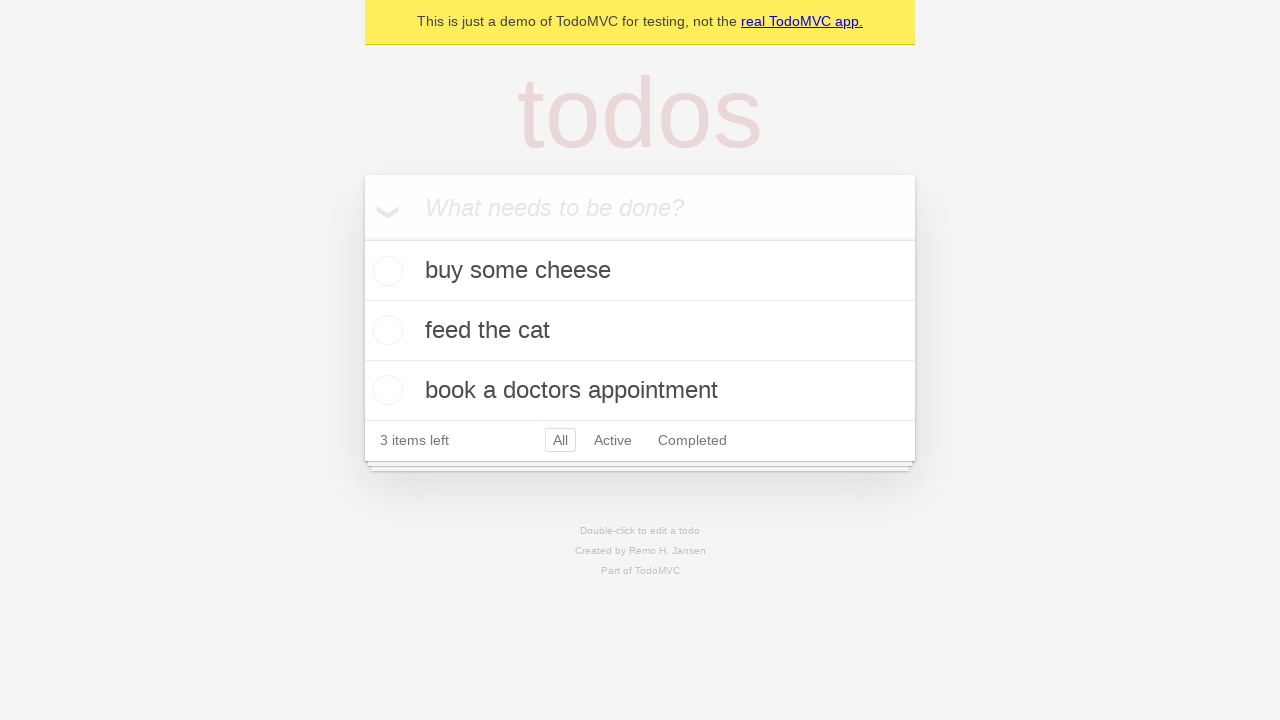

Double-clicked second todo to enter edit mode at (640, 331) on internal:testid=[data-testid="todo-item"s] >> nth=1
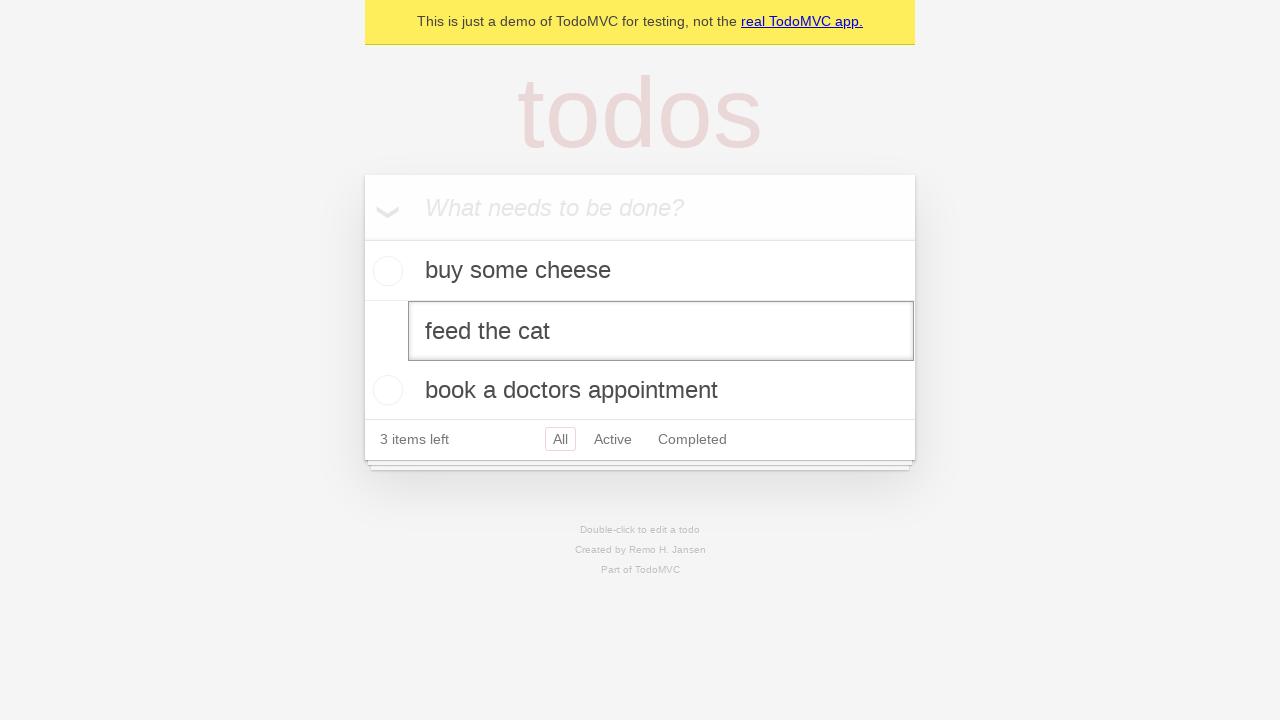

Filled edit field with new value 'buy some sausages' on internal:testid=[data-testid="todo-item"s] >> nth=1 >> internal:role=textbox[nam
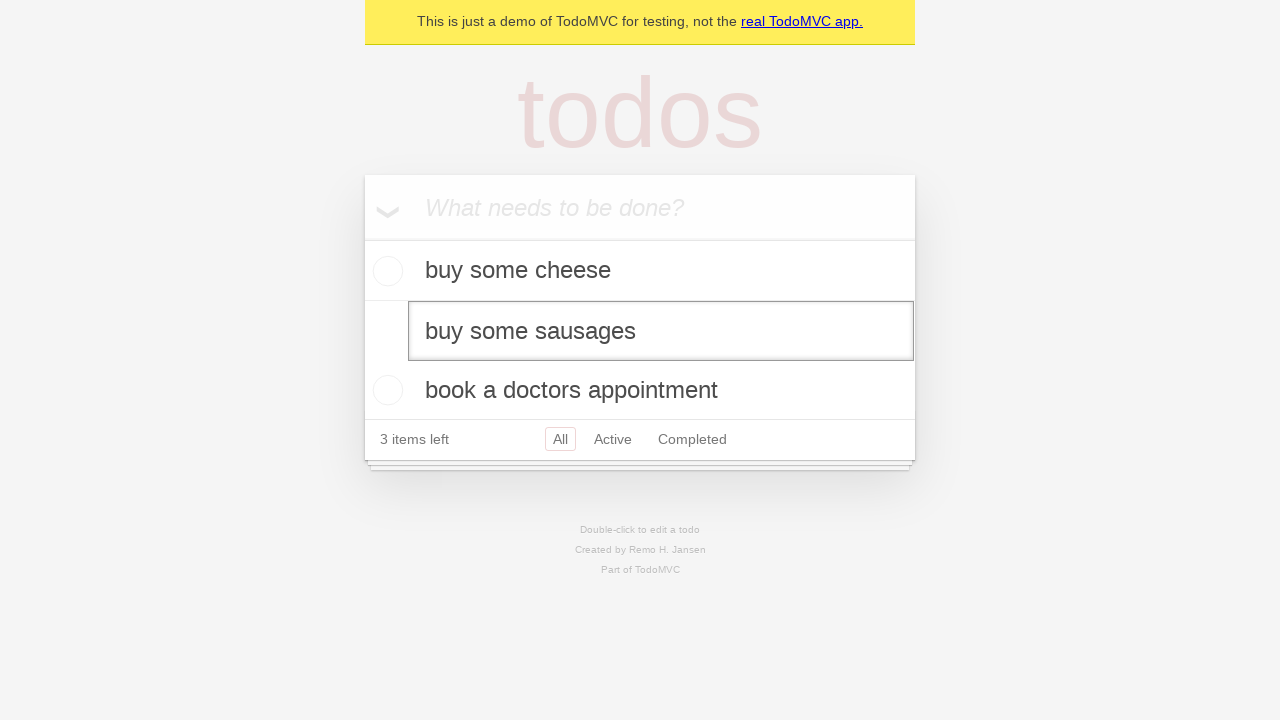

Pressed Escape key to cancel edit and discard changes on internal:testid=[data-testid="todo-item"s] >> nth=1 >> internal:role=textbox[nam
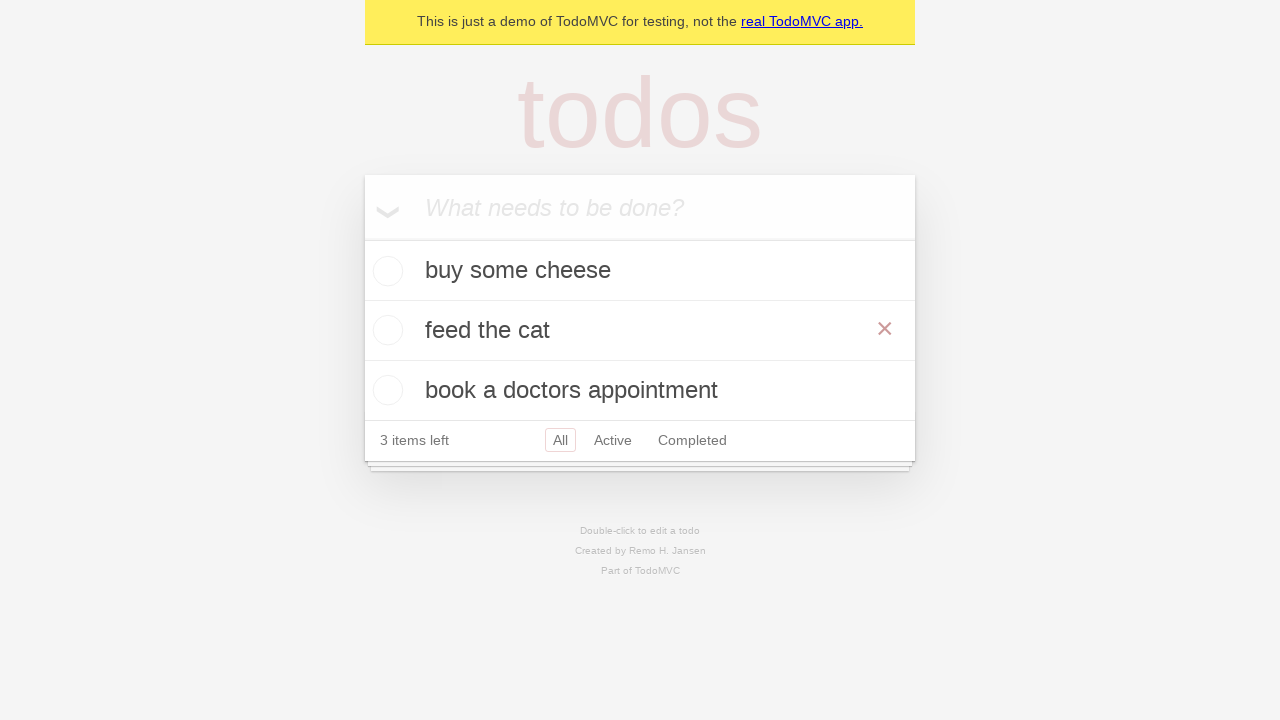

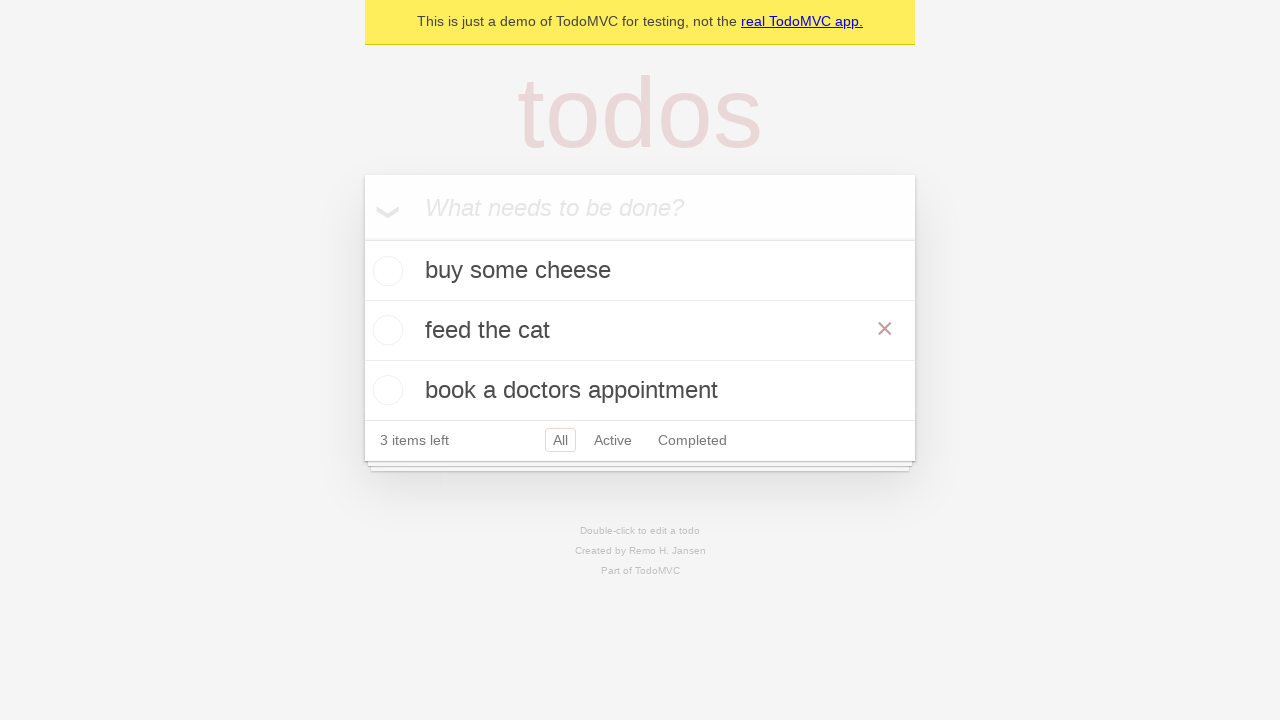